Navigates to the iFrame page through the Frames link.

Starting URL: https://the-internet.herokuapp.com

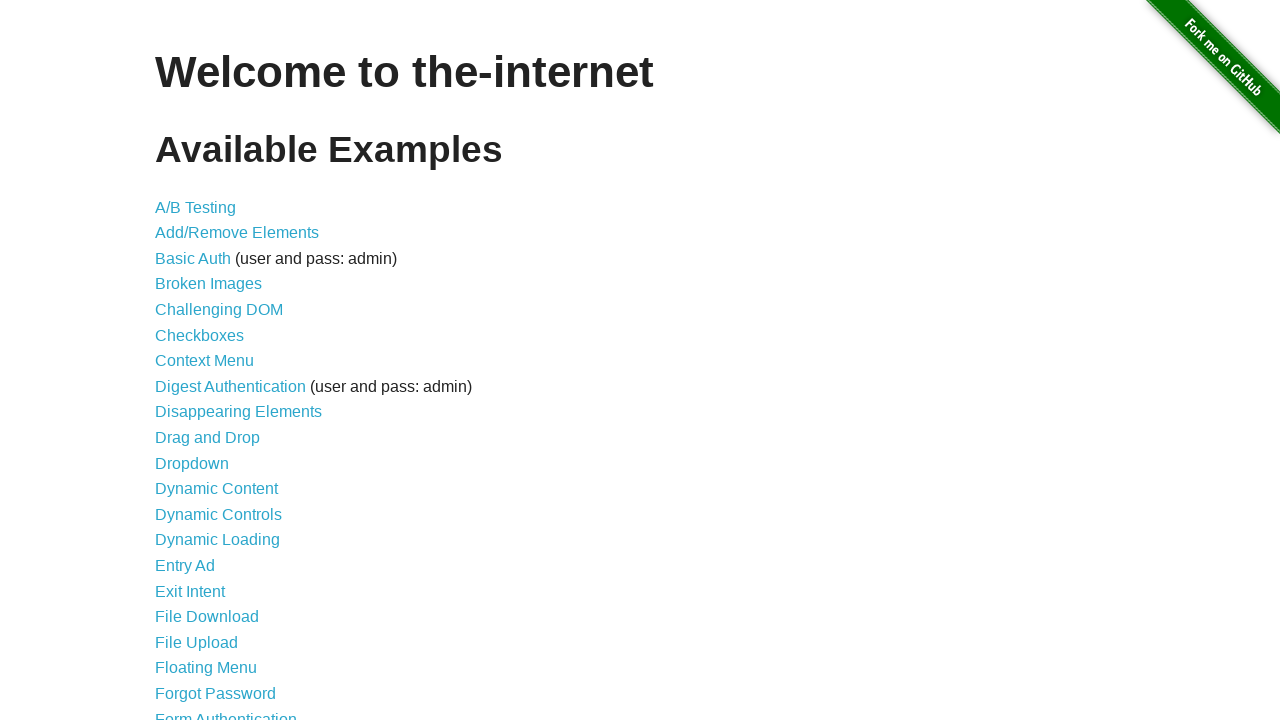

Clicked on Frames link at (182, 361) on a:text('Frames')
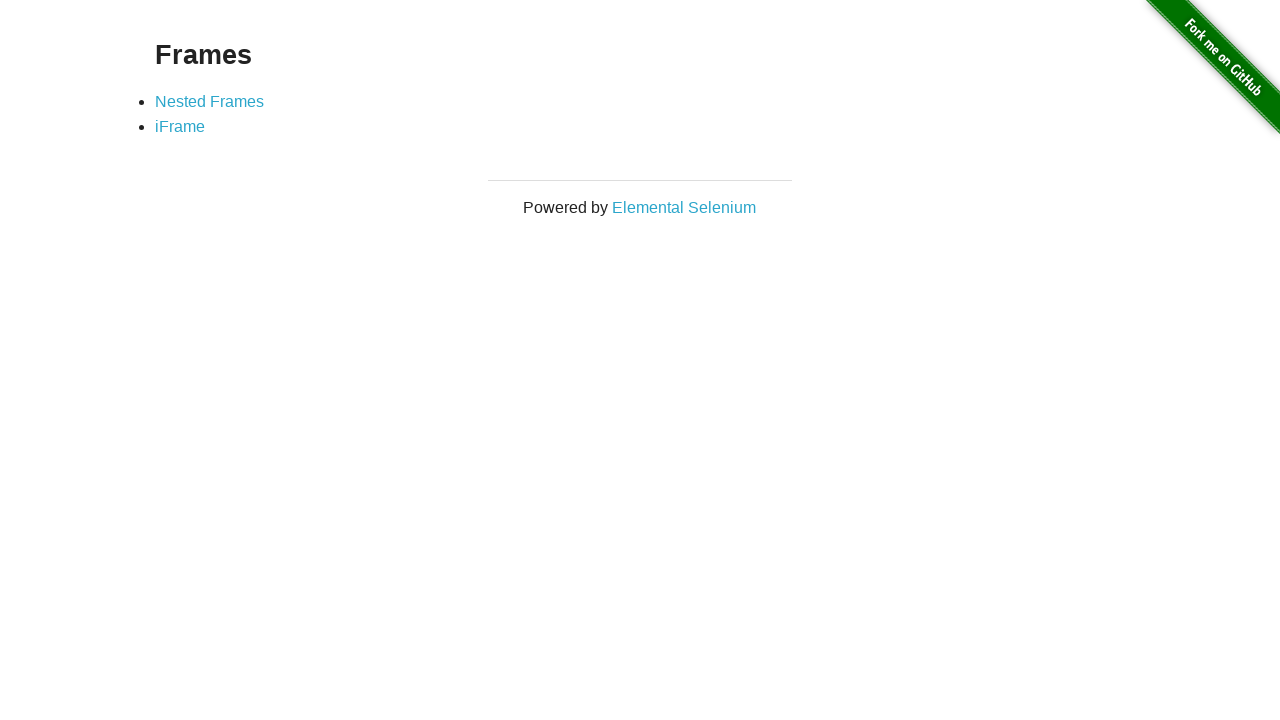

Clicked on iFrame link at (180, 127) on a:text('iFrame')
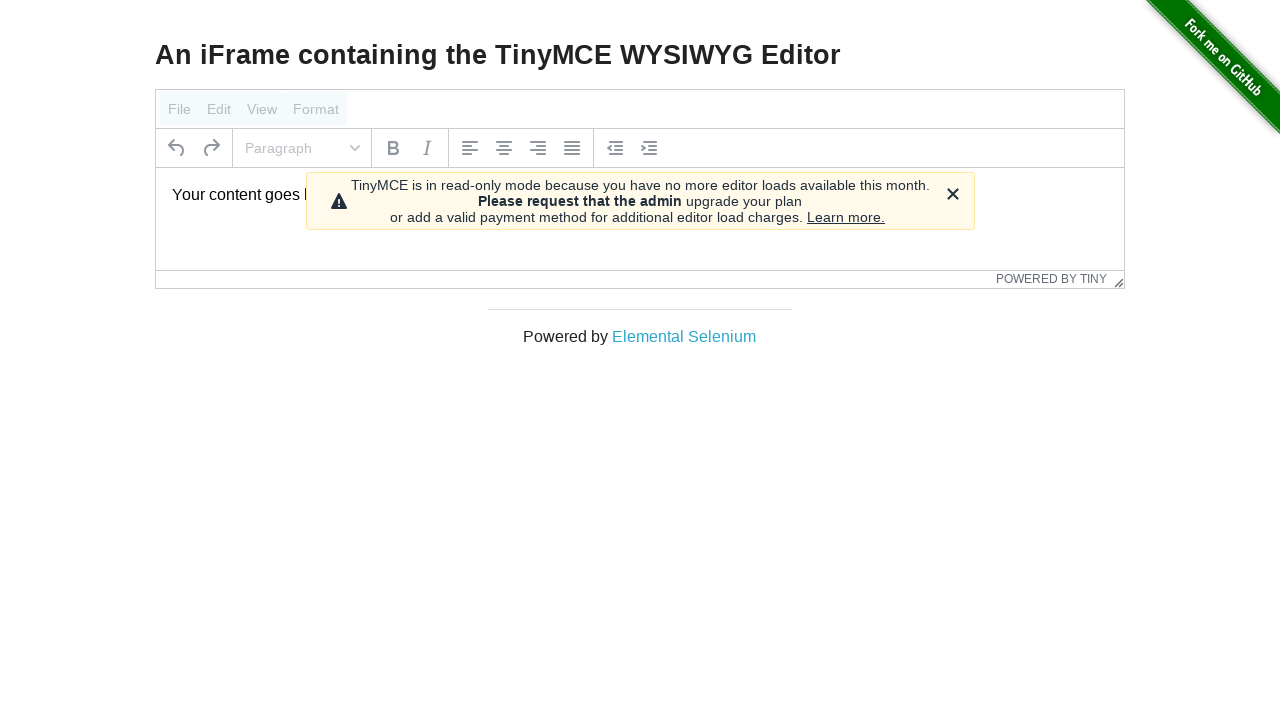

iFrame page loaded successfully
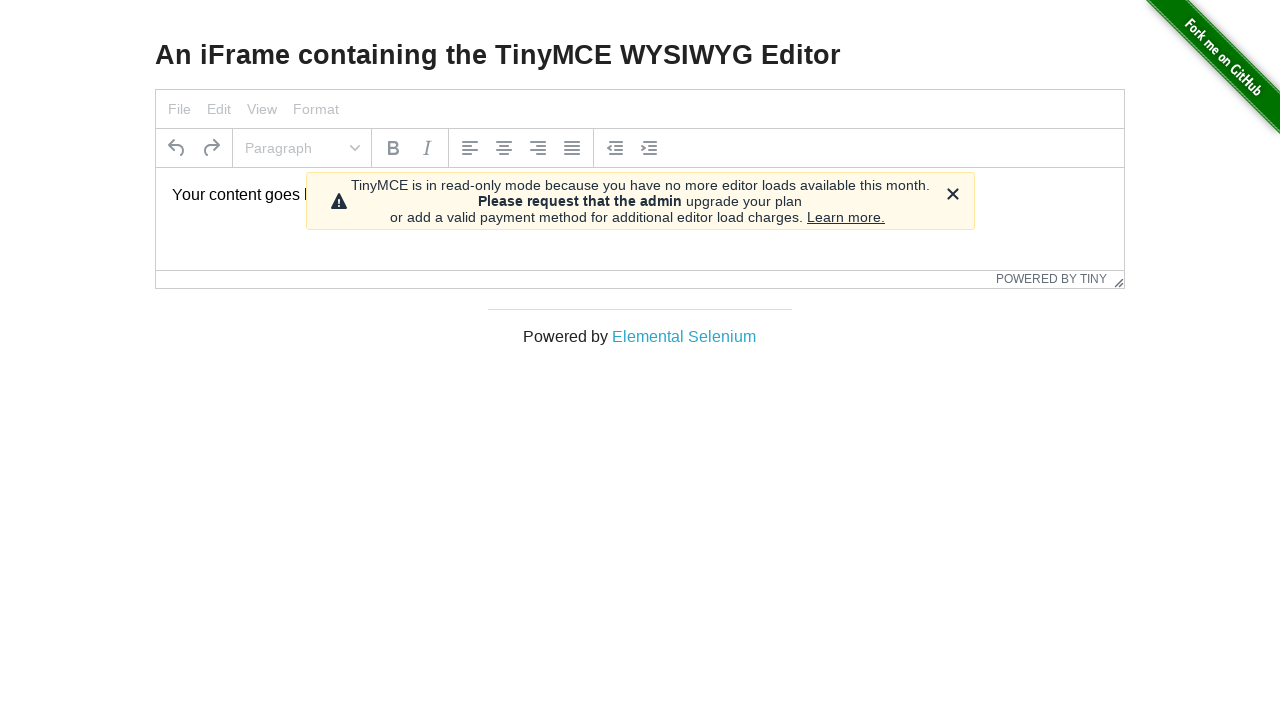

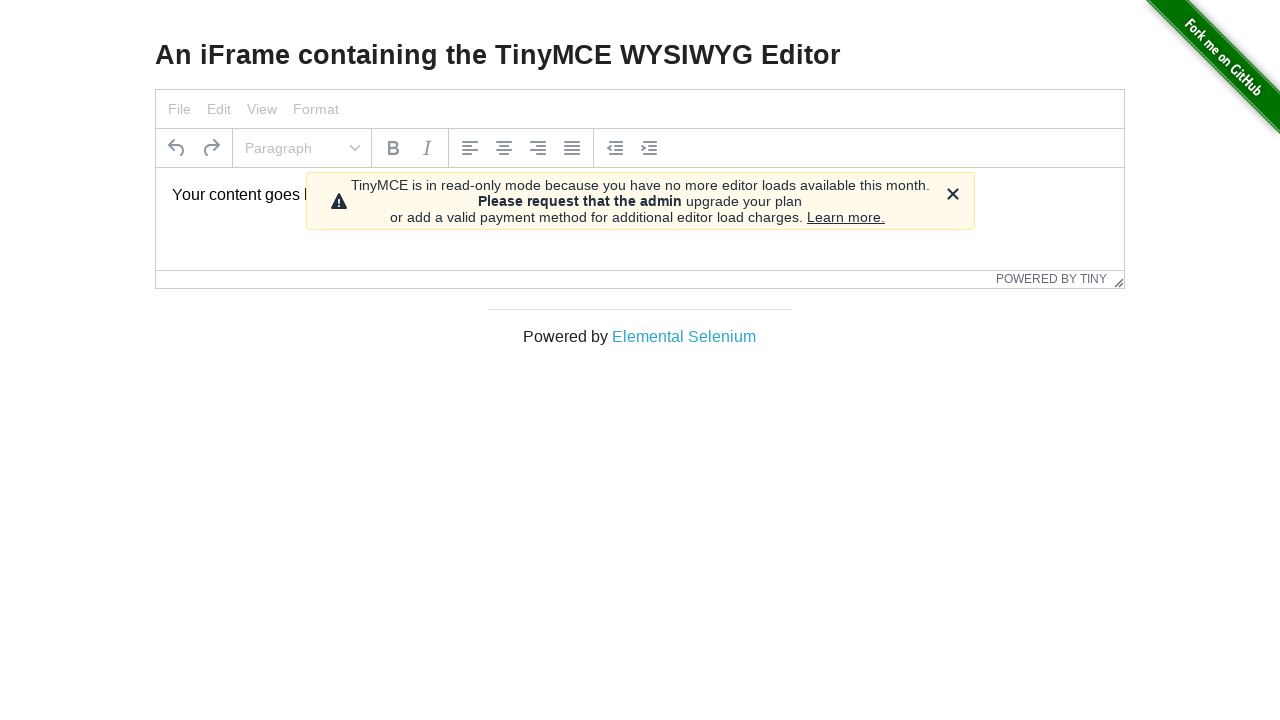